Tests the Sample App demo login form by entering only username and verifying the error message for missing password

Starting URL: http://uitestingplayground.com/

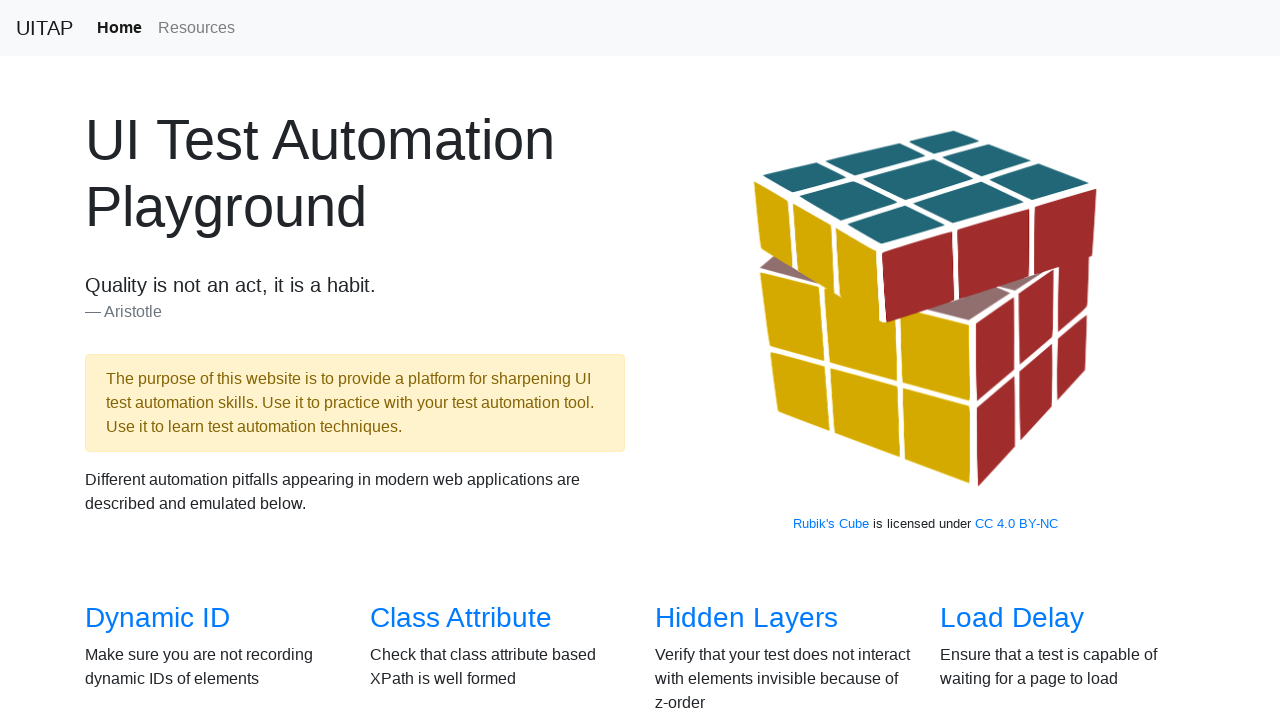

Clicked on Sample App link at (446, 360) on text=Sample App
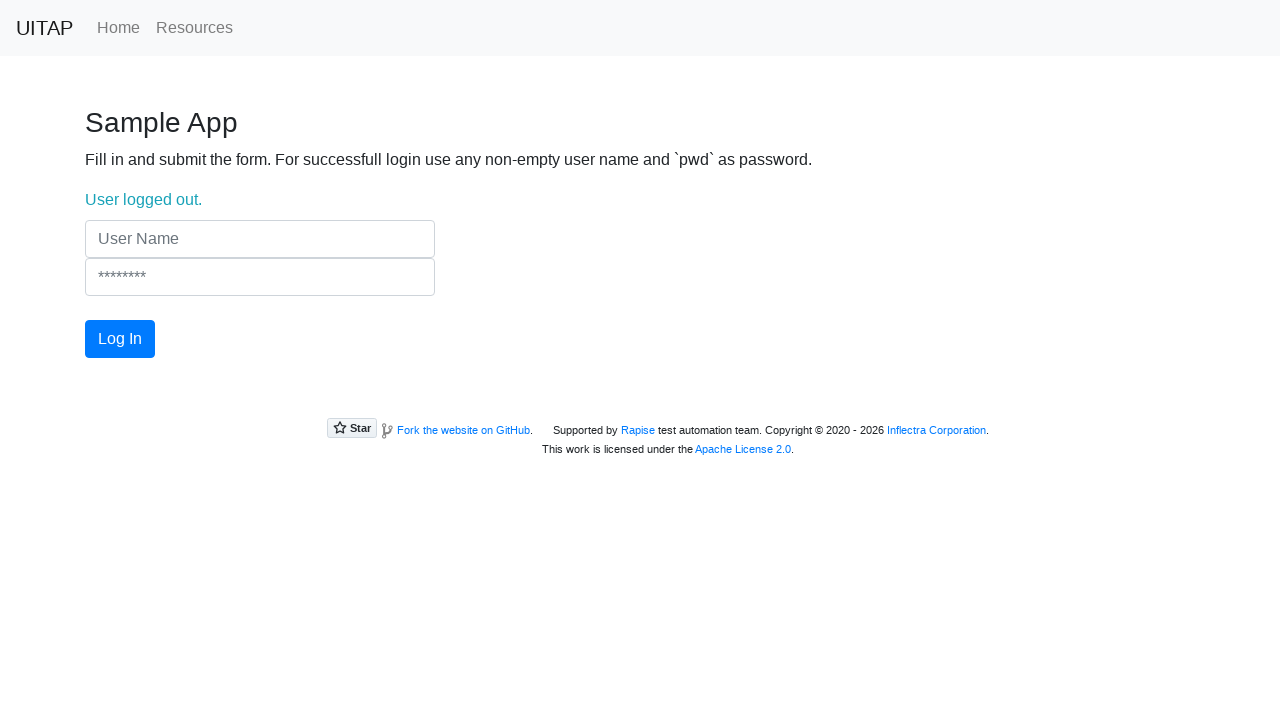

Entered username 'TestUser42' in login form on input[name='UserName']
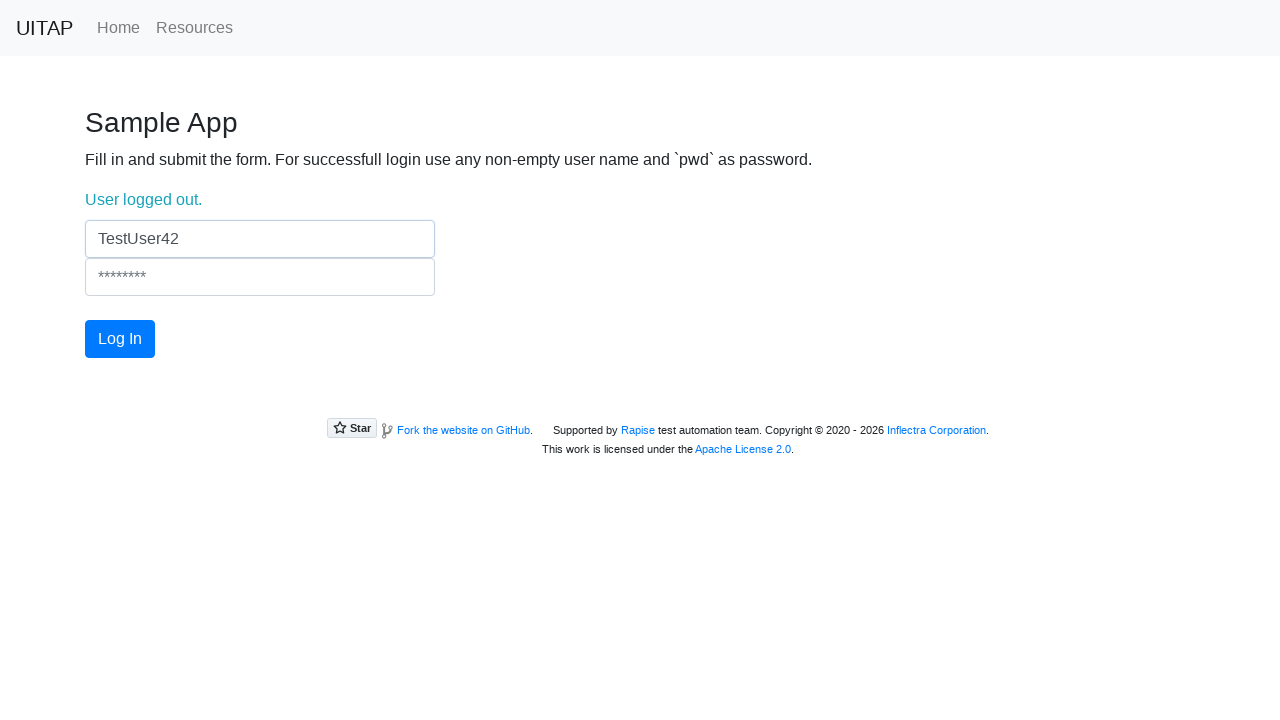

Clicked login button without entering password at (120, 339) on button.btn.btn-primary
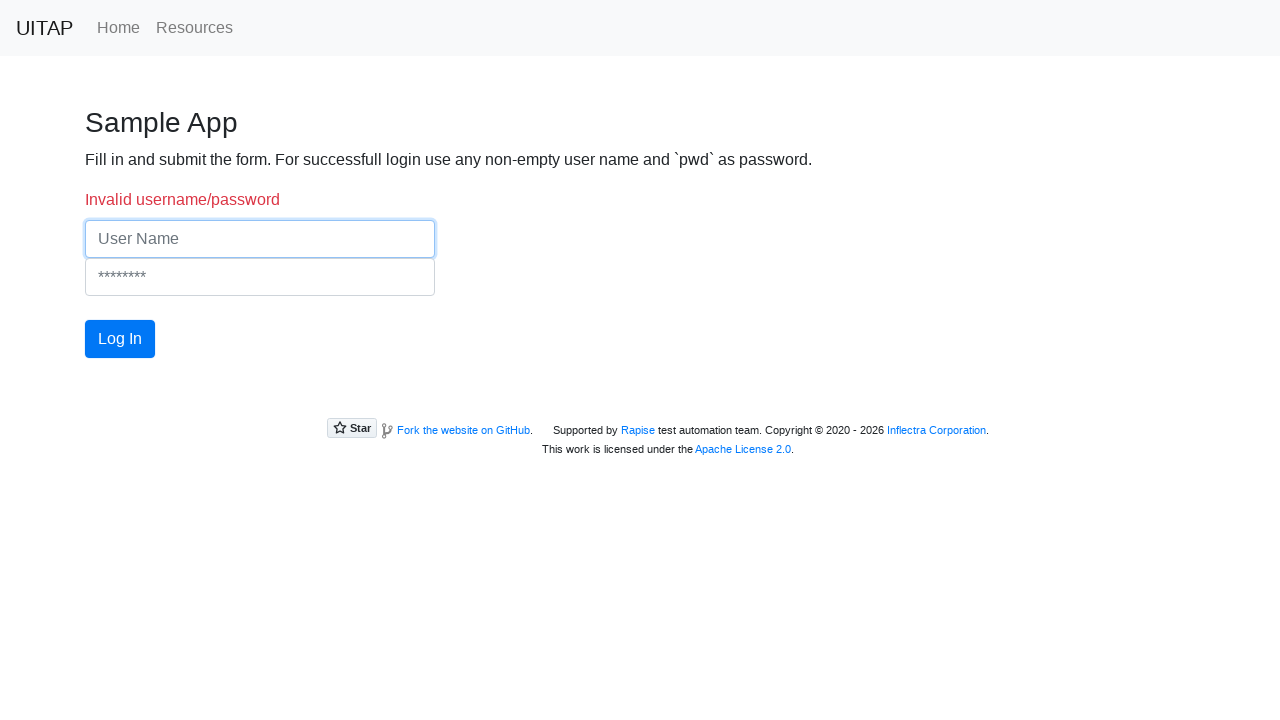

Error message for missing password displayed
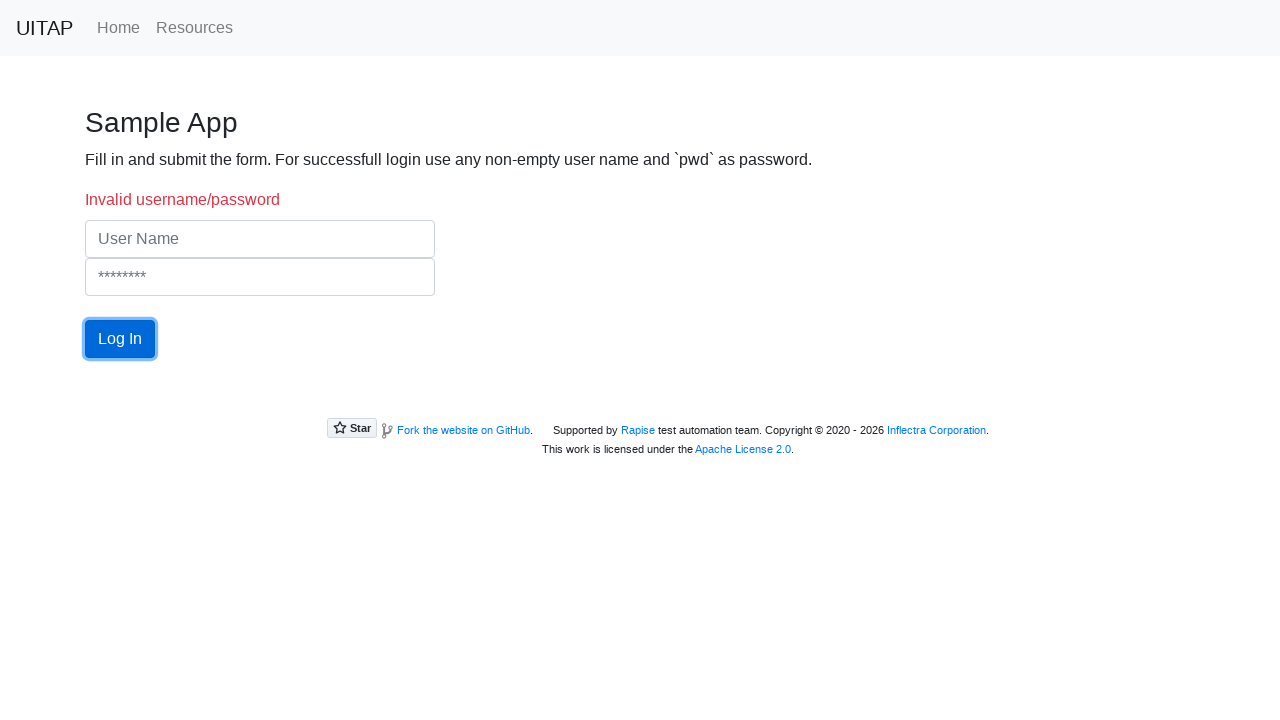

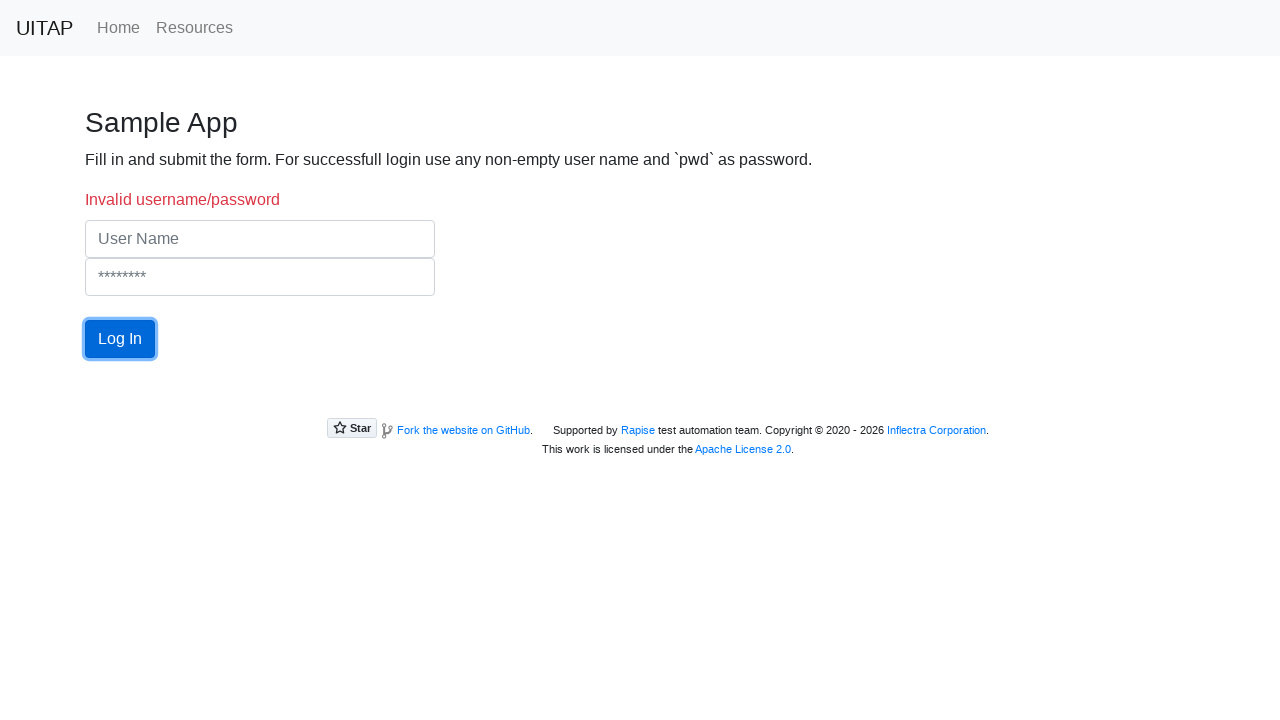